Navigates to a Selenium course content page and clicks on an expandable heading element to reveal content.

Starting URL: http://greenstech.in/selenium-course-content.html

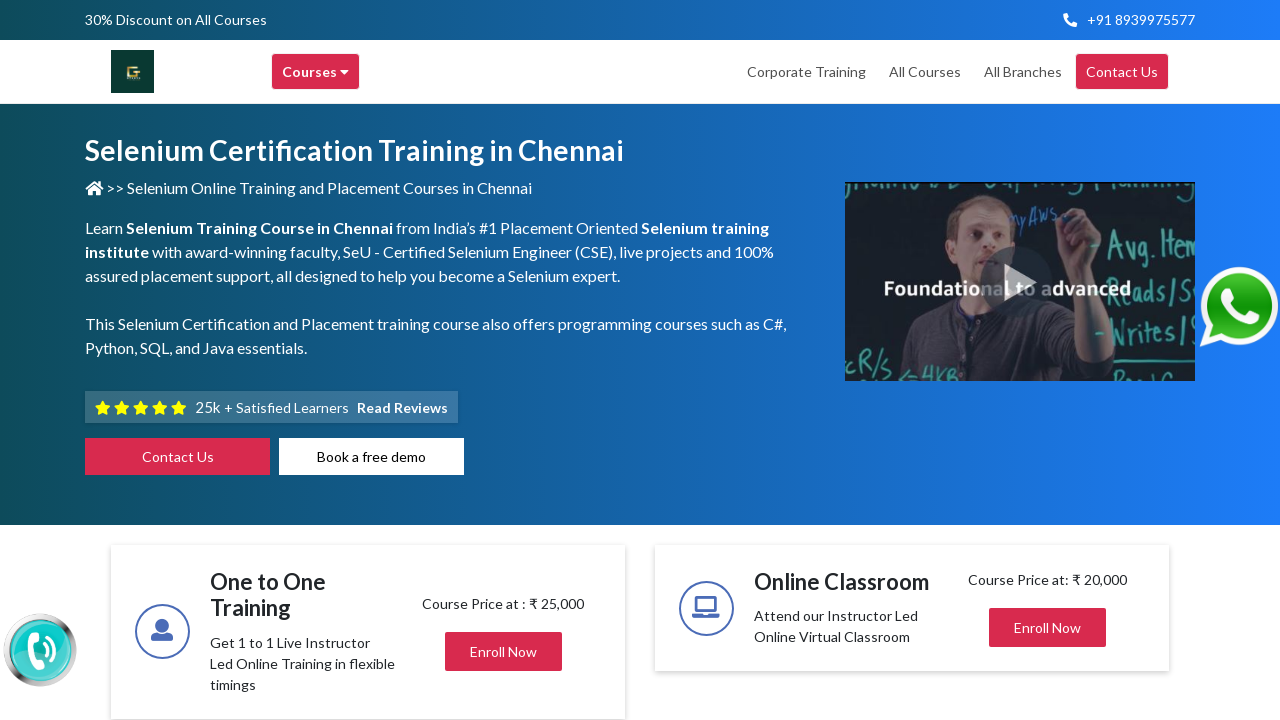

Navigated to Selenium course content page
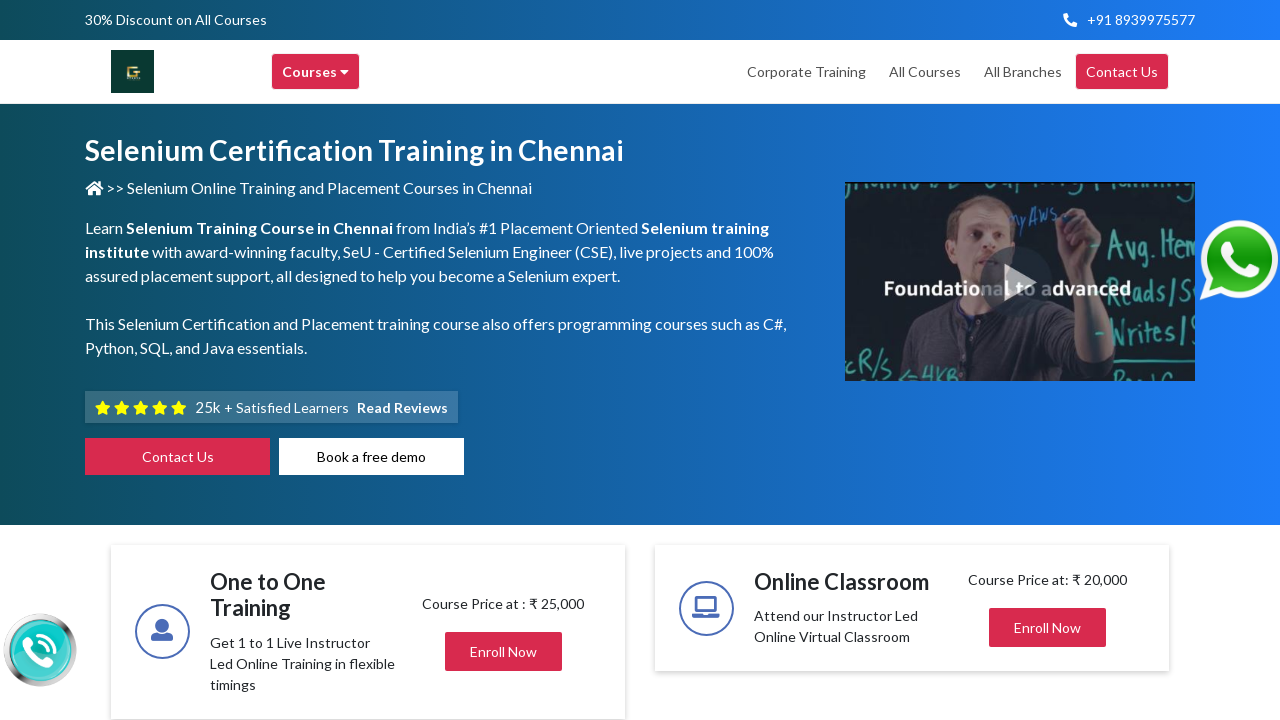

Clicked on expandable heading element to reveal content at (1048, 360) on div#heading201
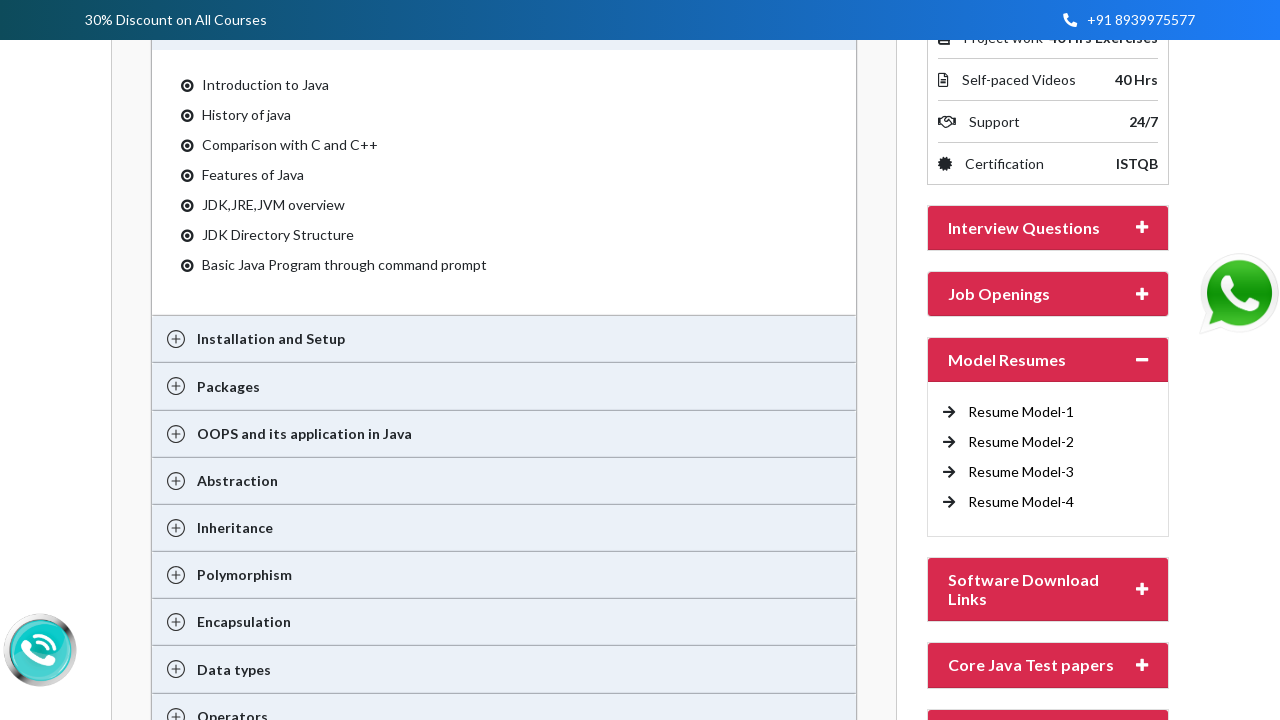

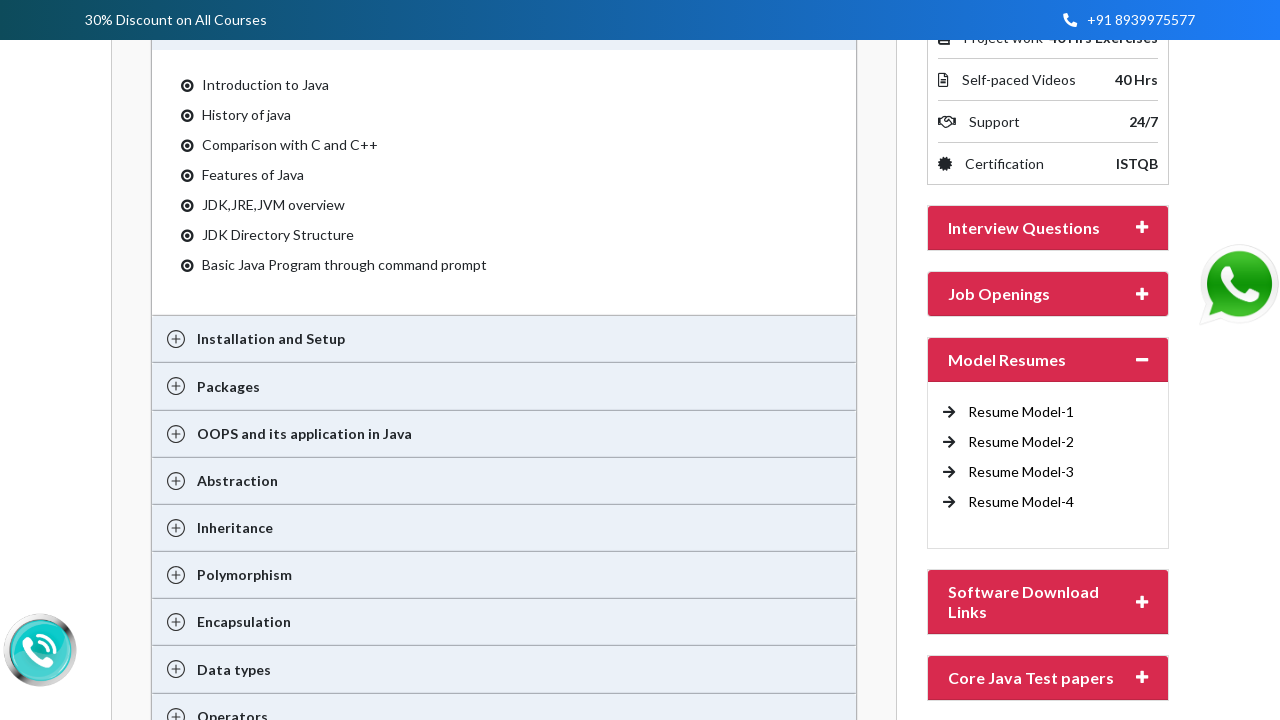